Verifies that the company branding logo is displayed on the OrangeHRM login page

Starting URL: https://opensource-demo.orangehrmlive.com/web/index.php/auth/login

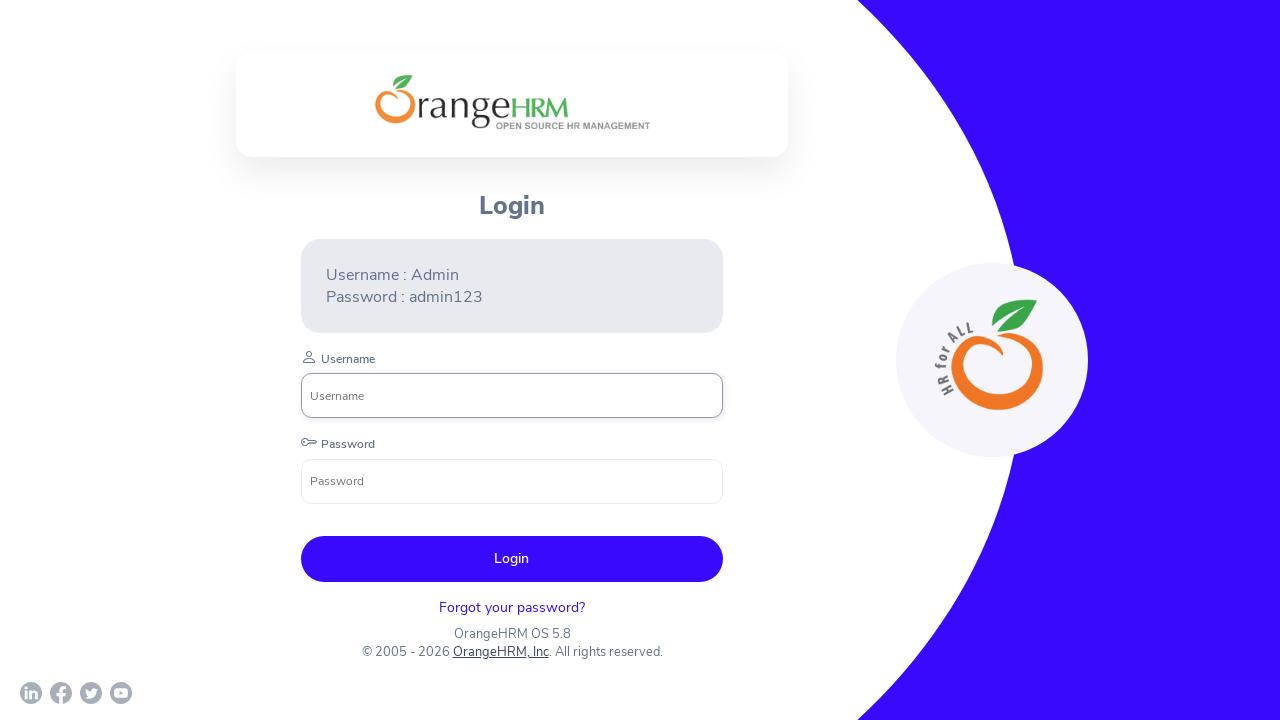

Waited for company branding logo element to load
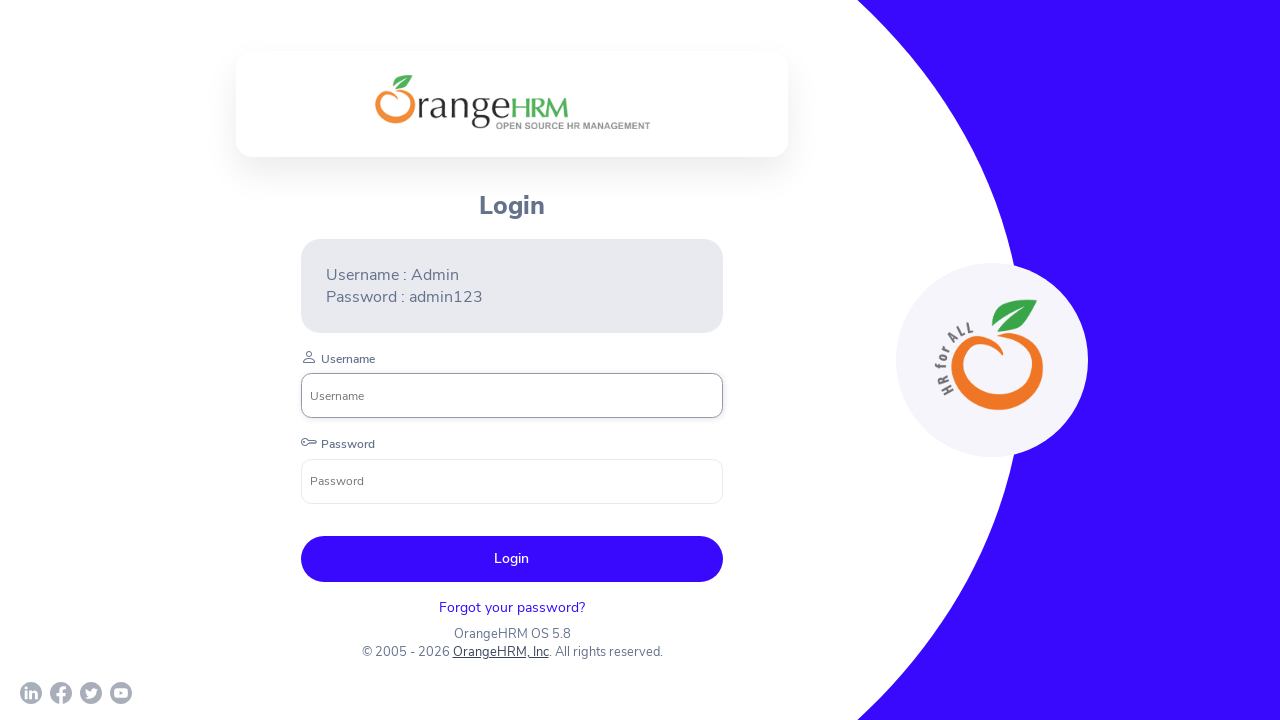

Located company branding logo element
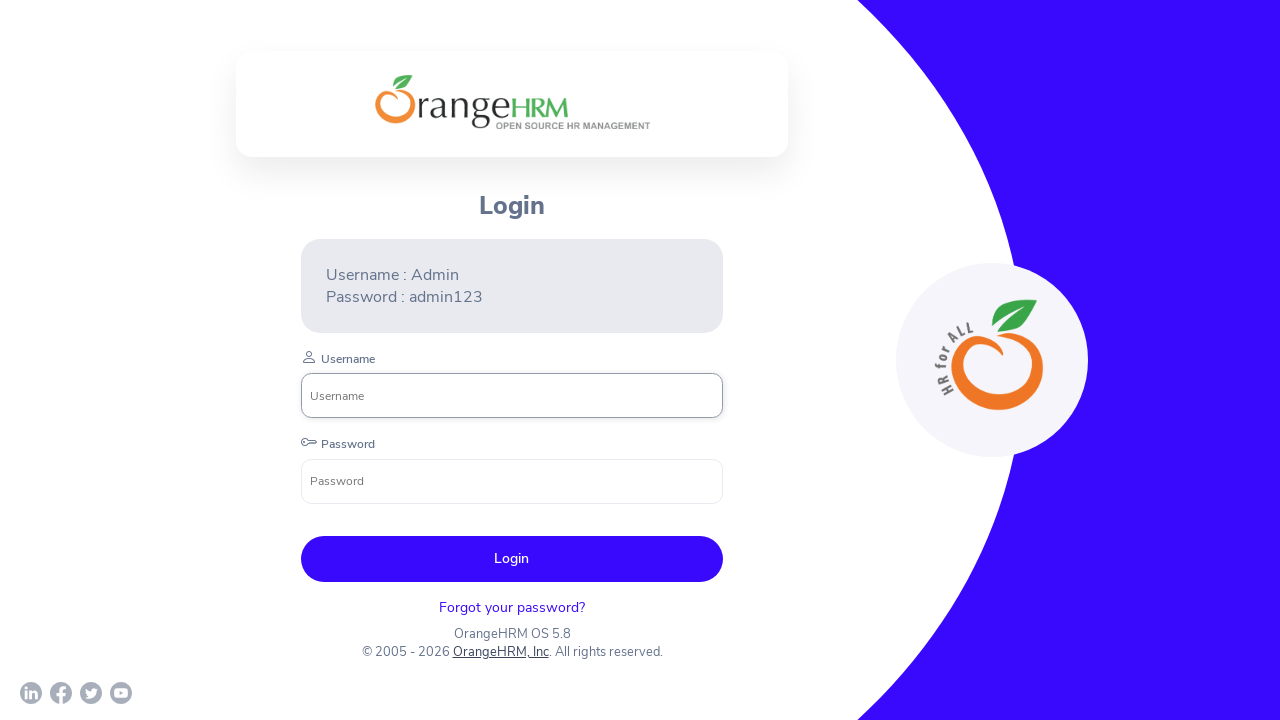

Verified that company branding logo is visible on OrangeHRM login page
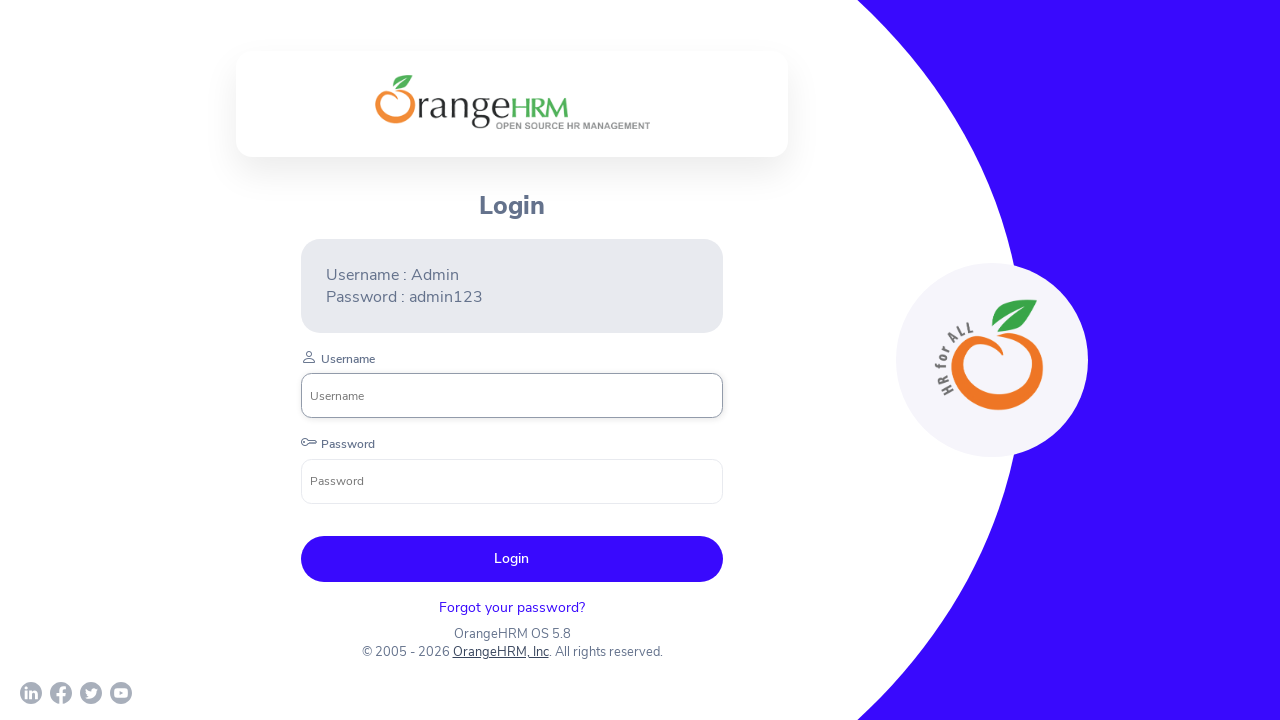

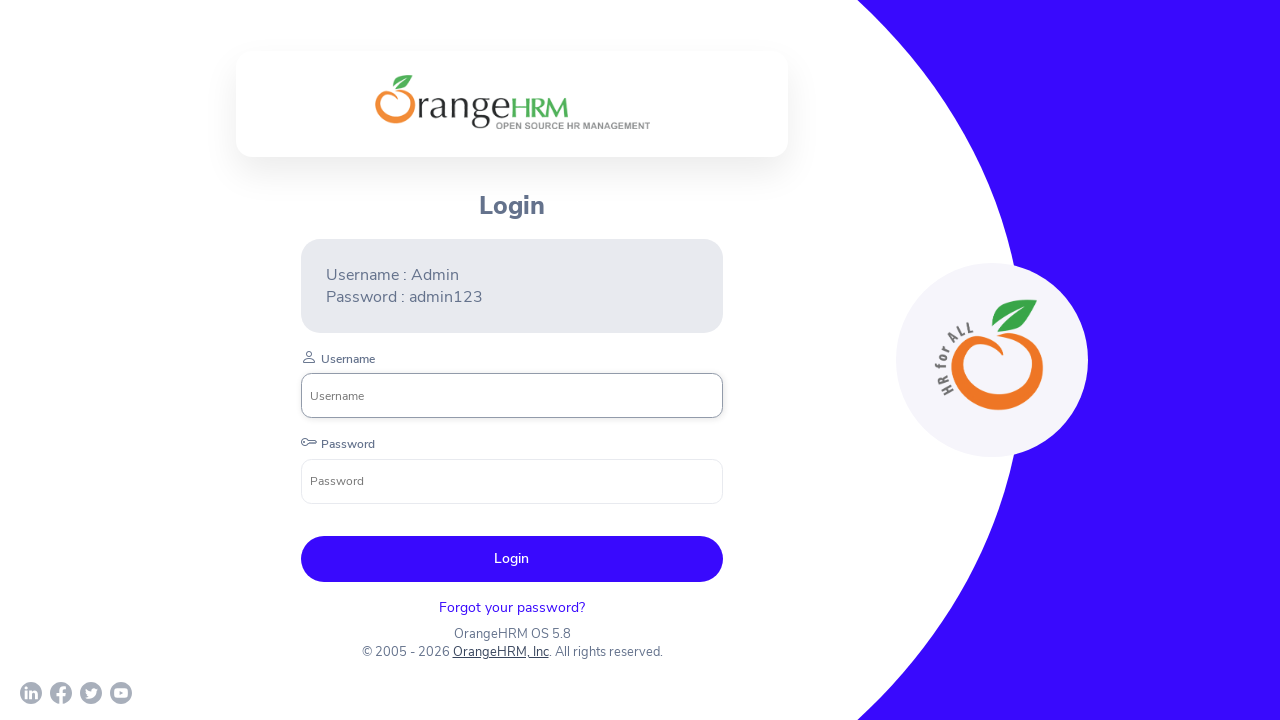